Tests registration form by filling in first name, last name, and email fields, then submitting and verifying success message

Starting URL: http://suninjuly.github.io/registration1.html

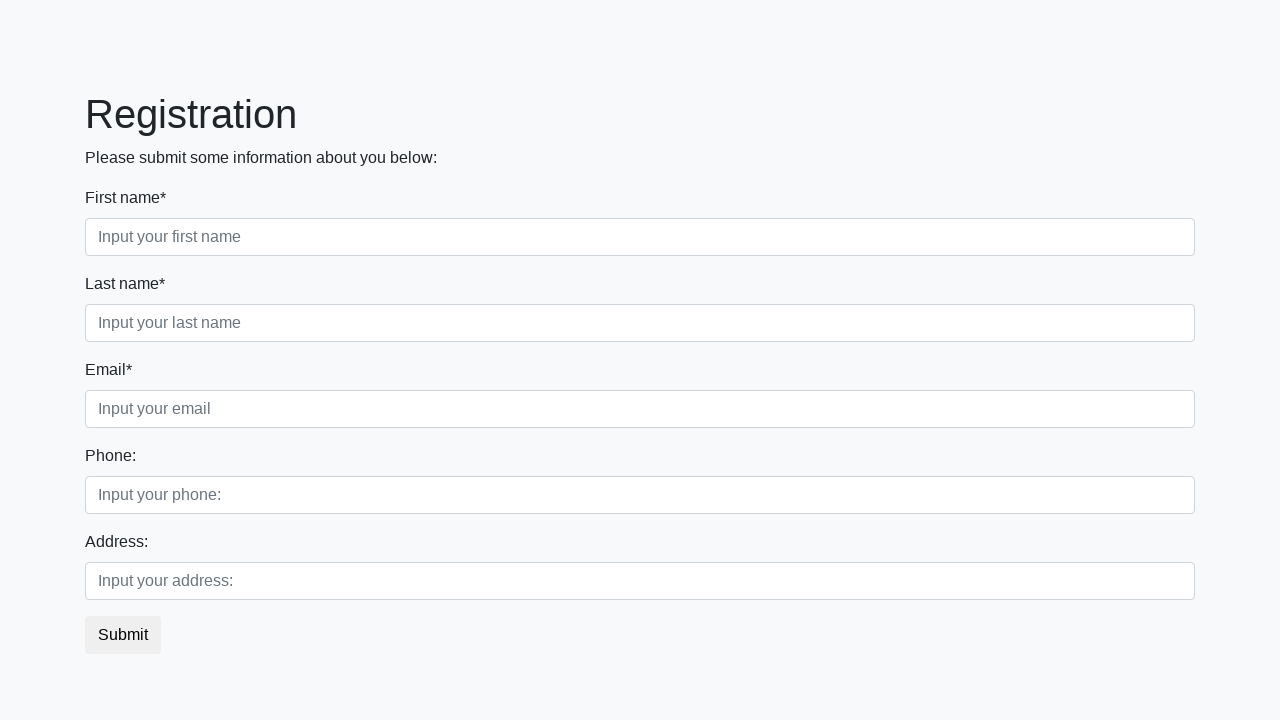

Filled first name field with 'John' on [placeholder='Input your first name']
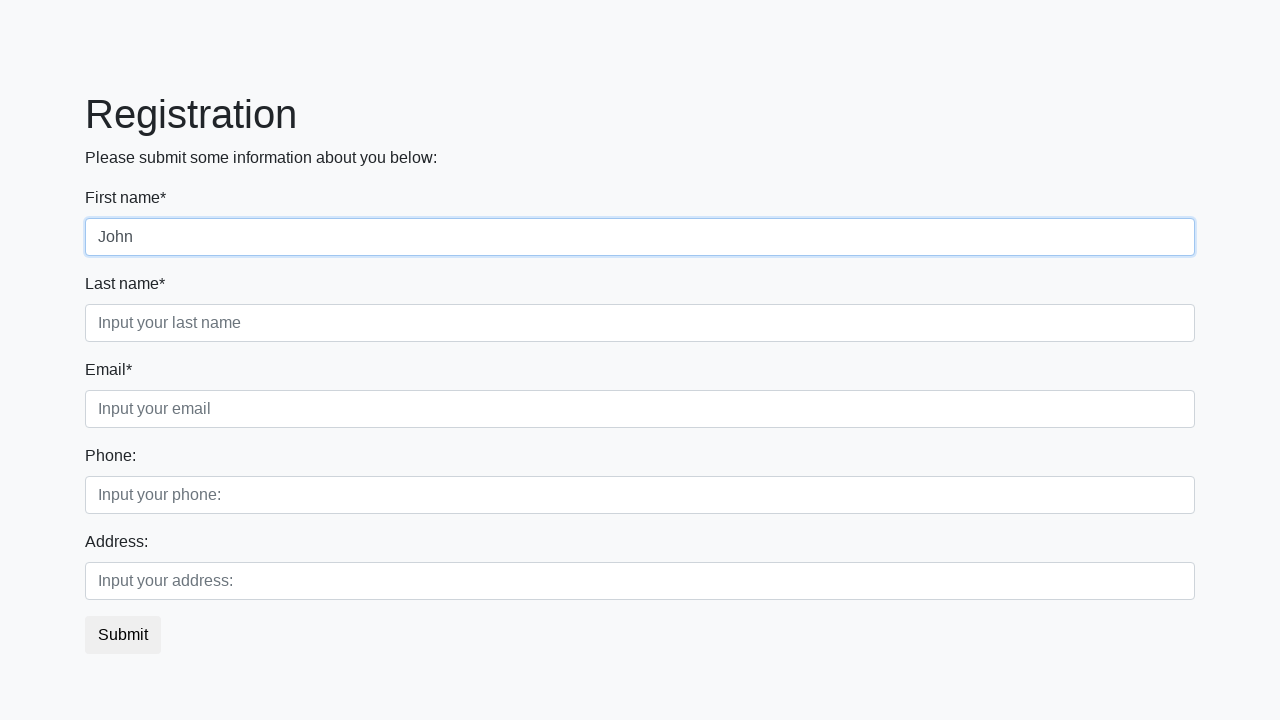

Filled last name field with 'Smith' on [placeholder='Input your last name']
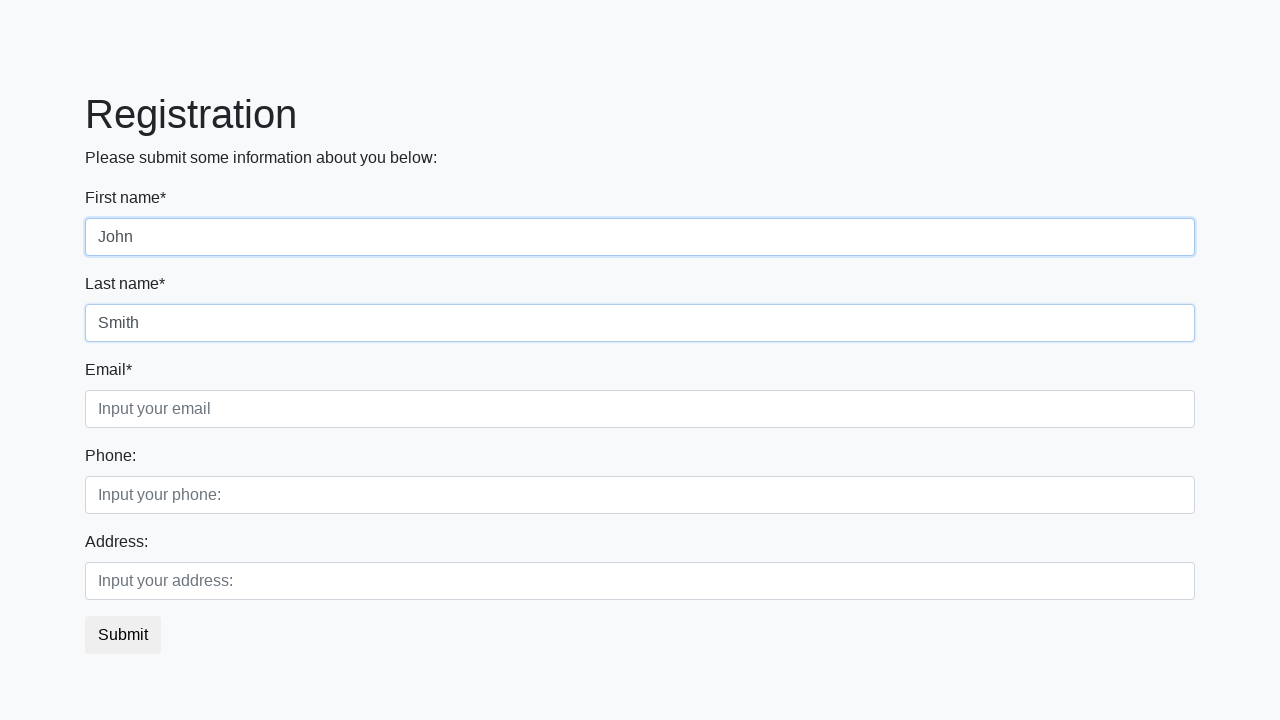

Filled email field with 'john.smith@example.com' on [placeholder='Input your email']
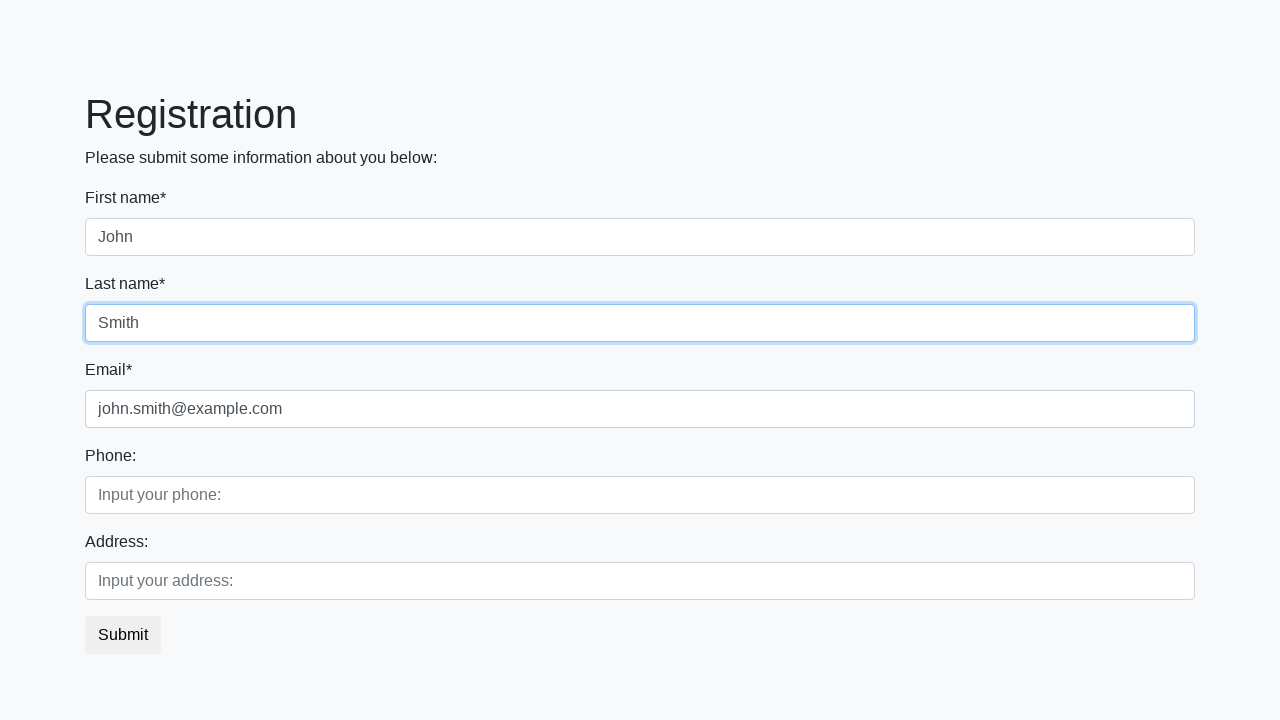

Clicked submit button at (123, 635) on button.btn
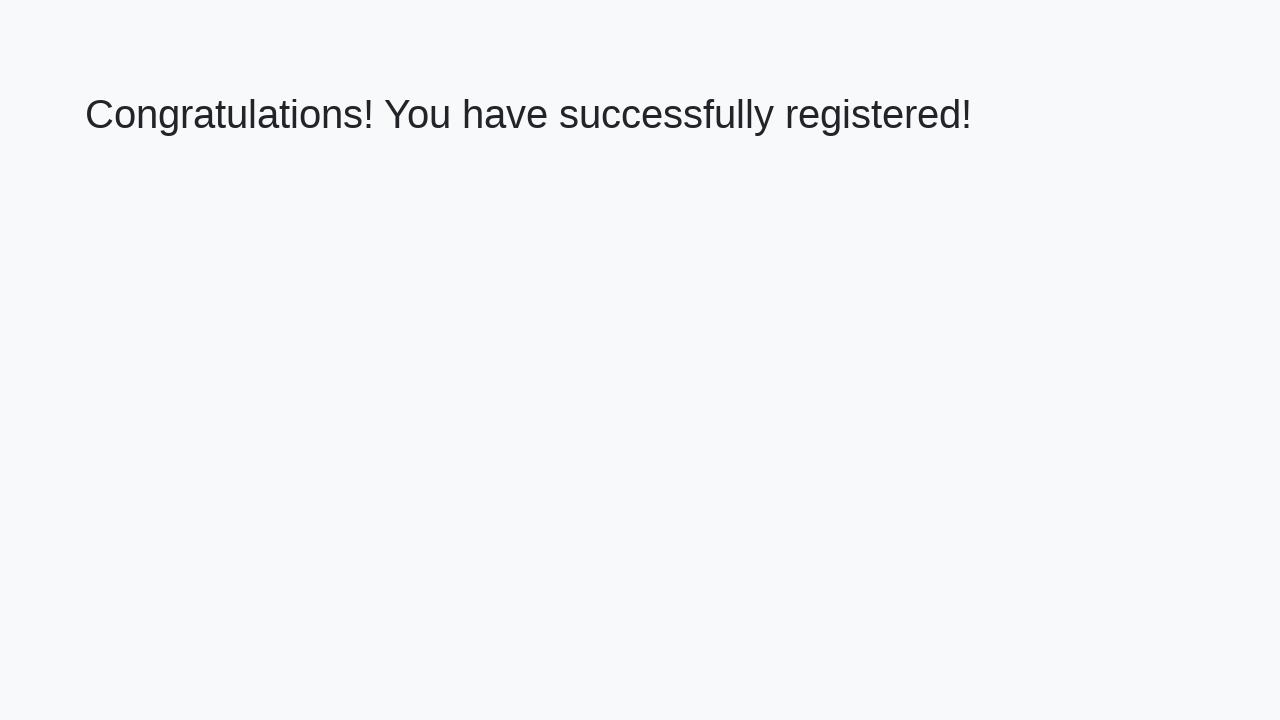

Success message heading loaded
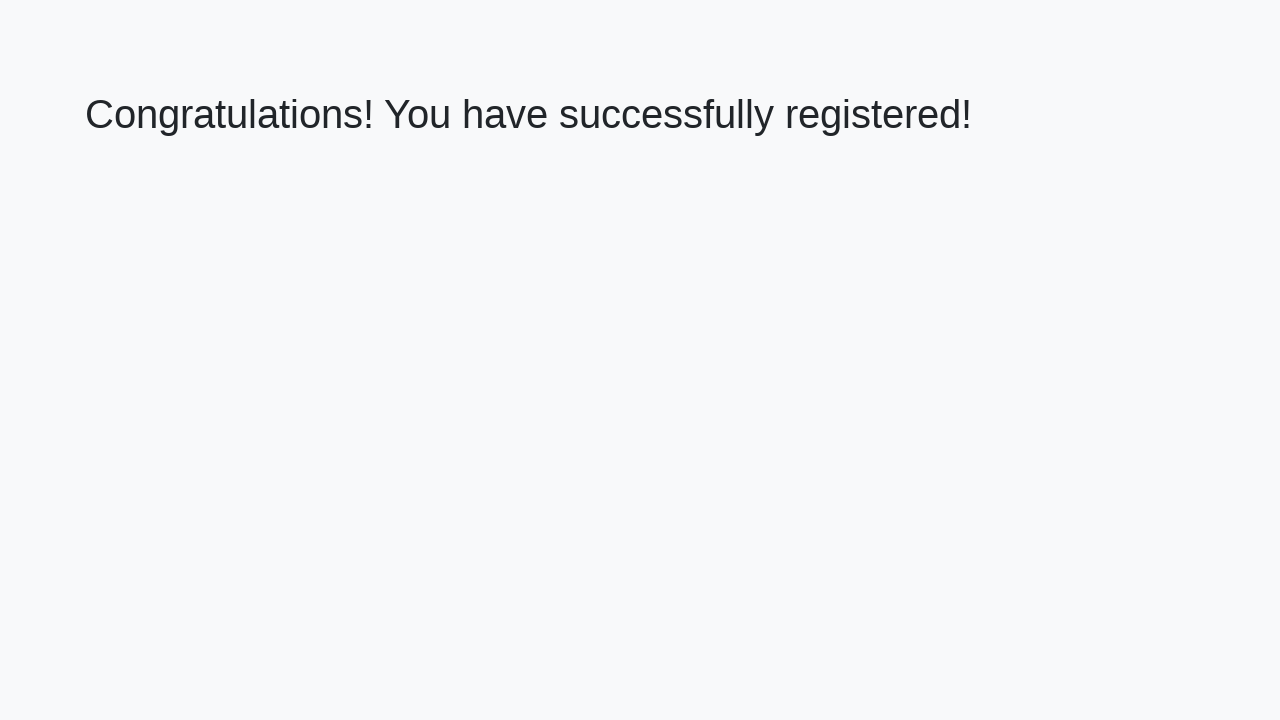

Retrieved success message text
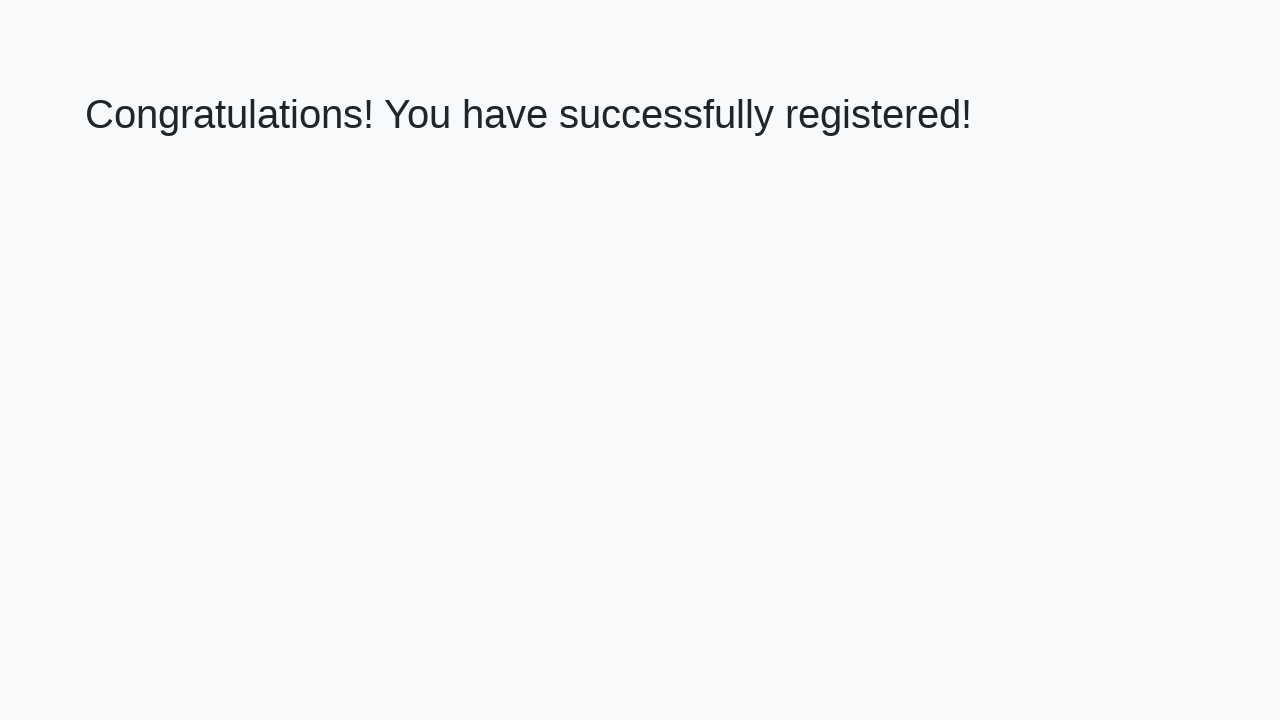

Verified success message matches expected text
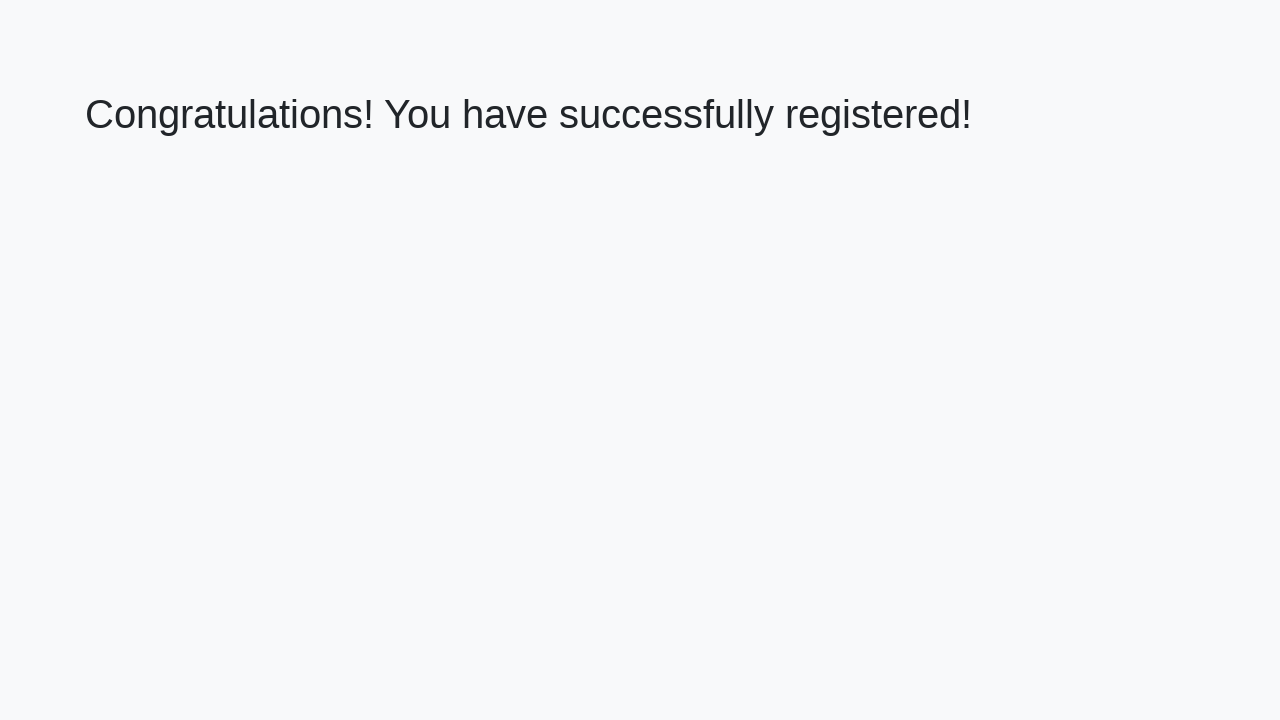

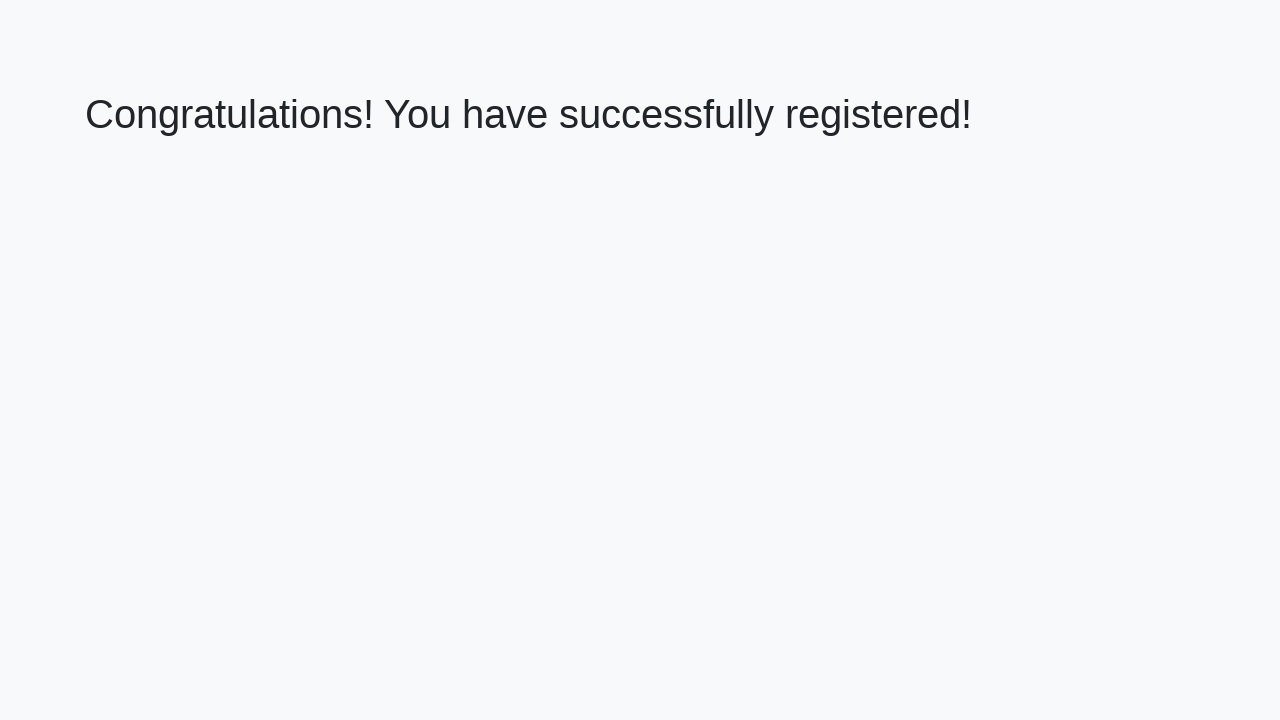